Submits an empty feedback form, clicks "Yes" to confirm, and verifies the generic thank you message appears without a name.

Starting URL: https://kristinek.github.io/site/tasks/provide_feedback

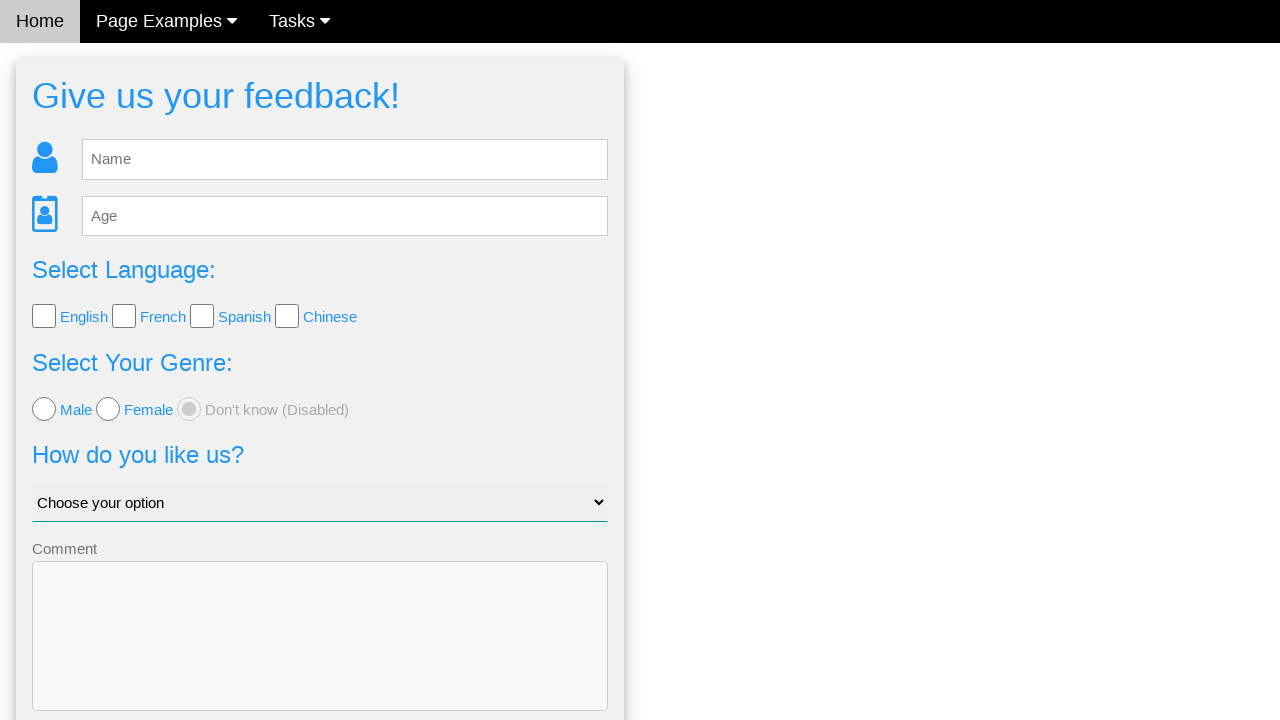

Clicked Send button without entering any feedback data at (320, 656) on .w3-btn-block
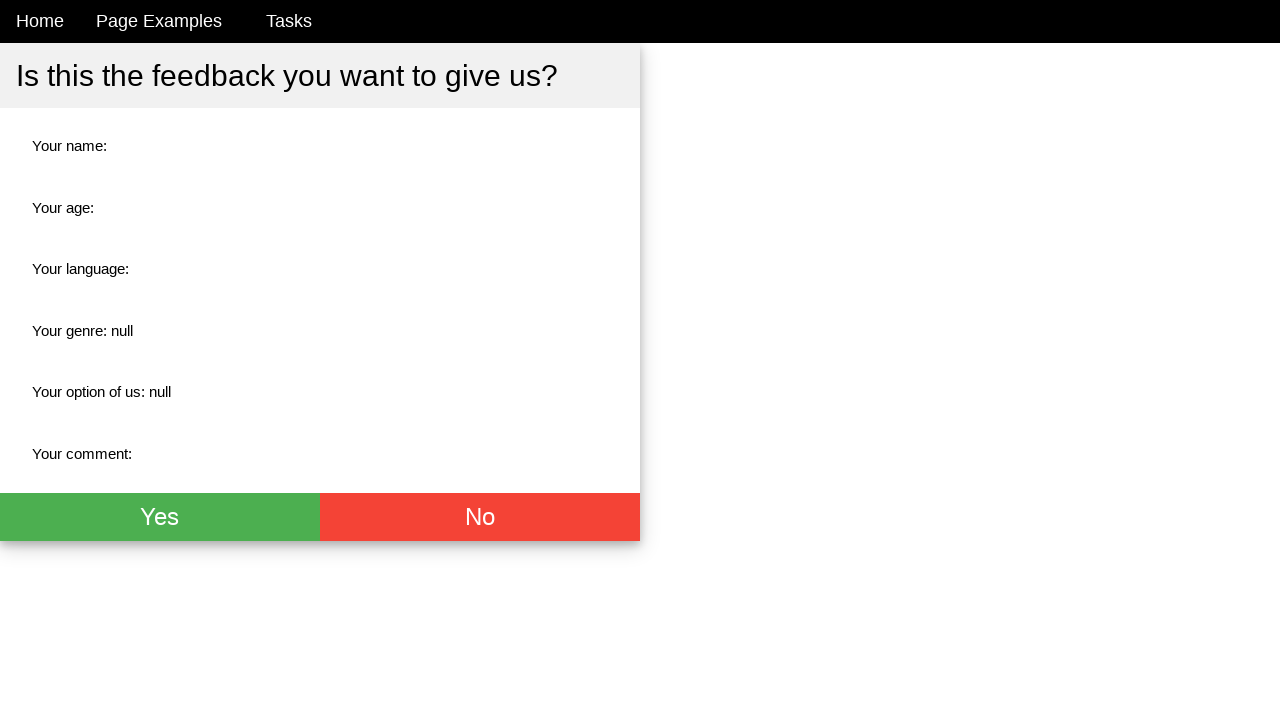

Waited for Yes button to appear
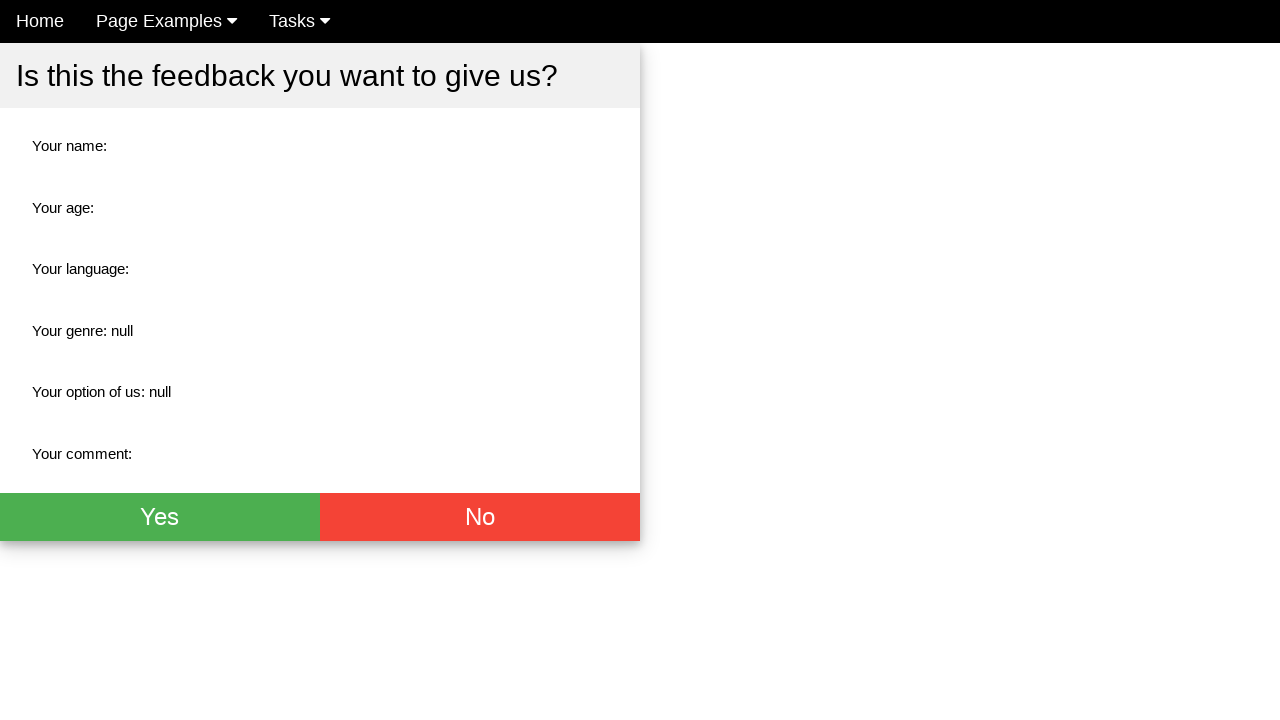

Clicked Yes button to confirm empty feedback submission at (160, 517) on .w3-green
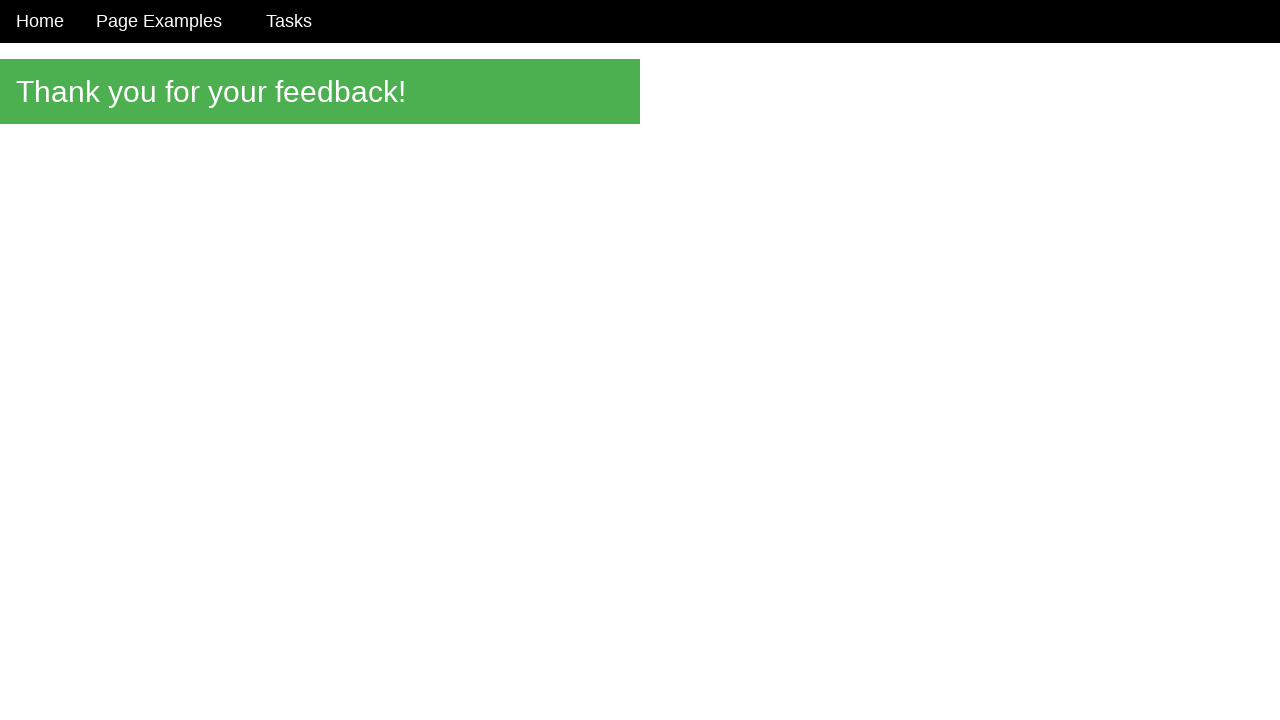

Waited for thank you message to appear
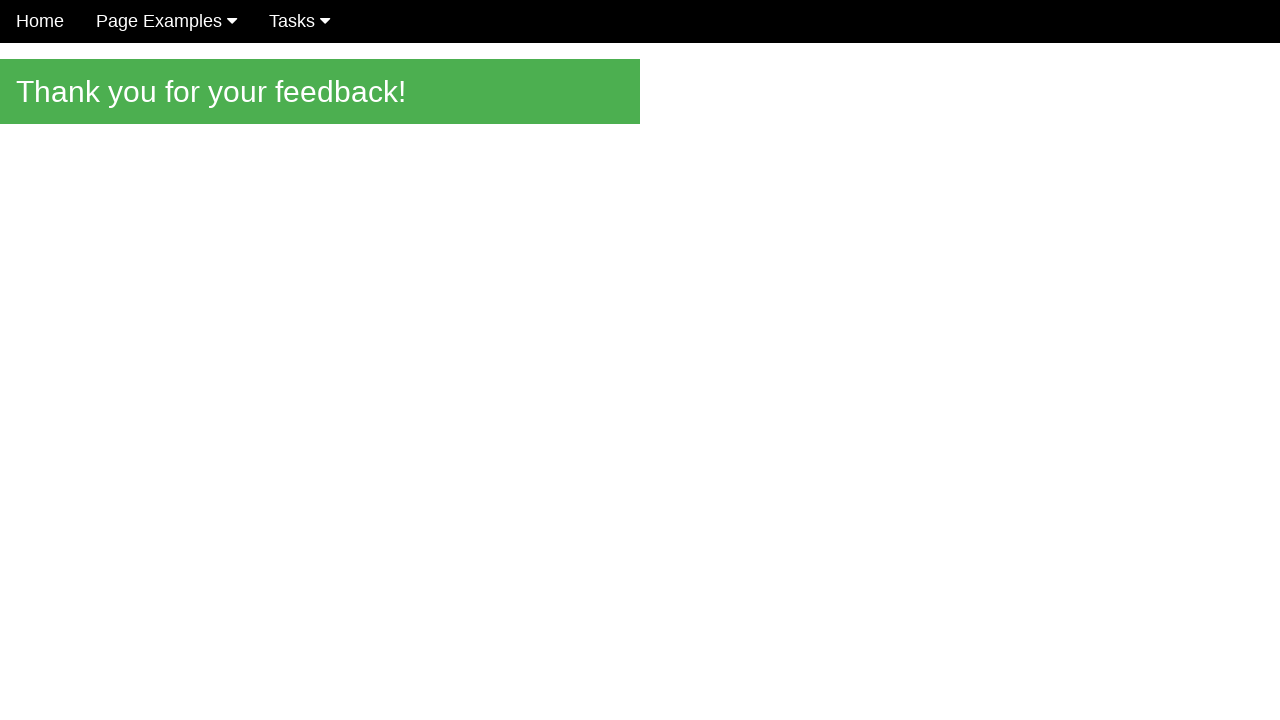

Verified generic thank you message displays without a name
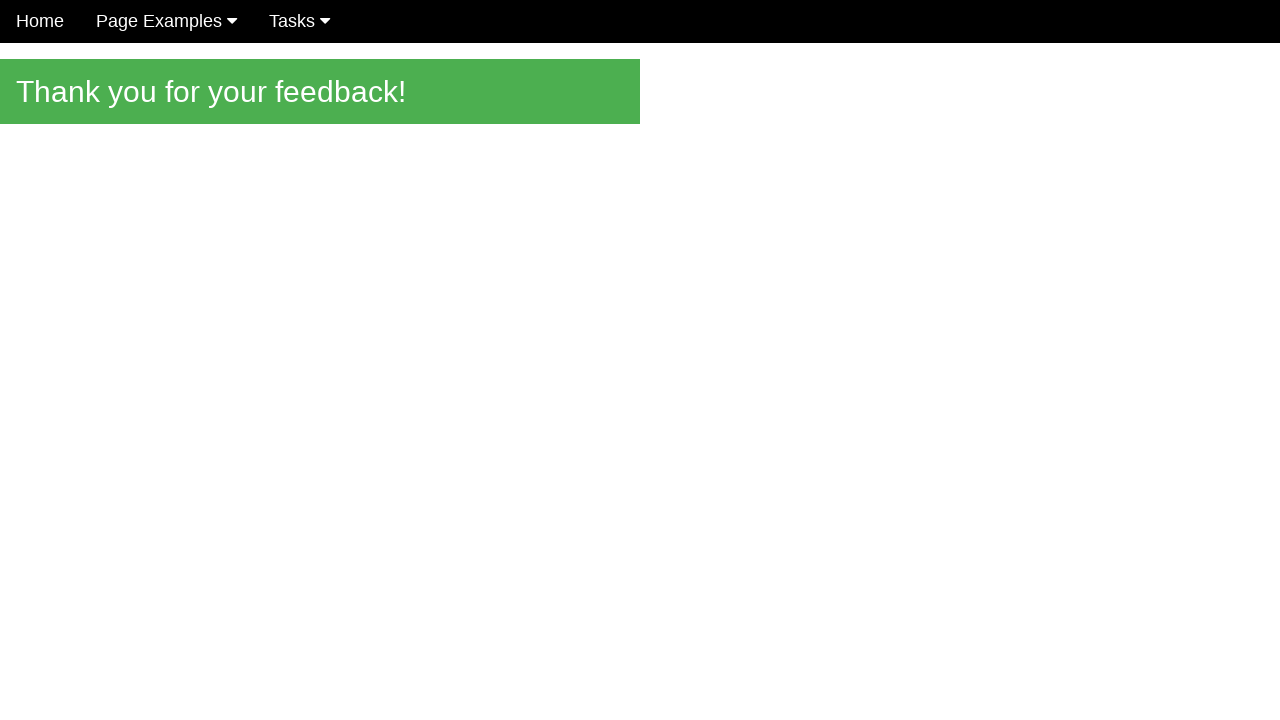

Verified thank you message has green background color
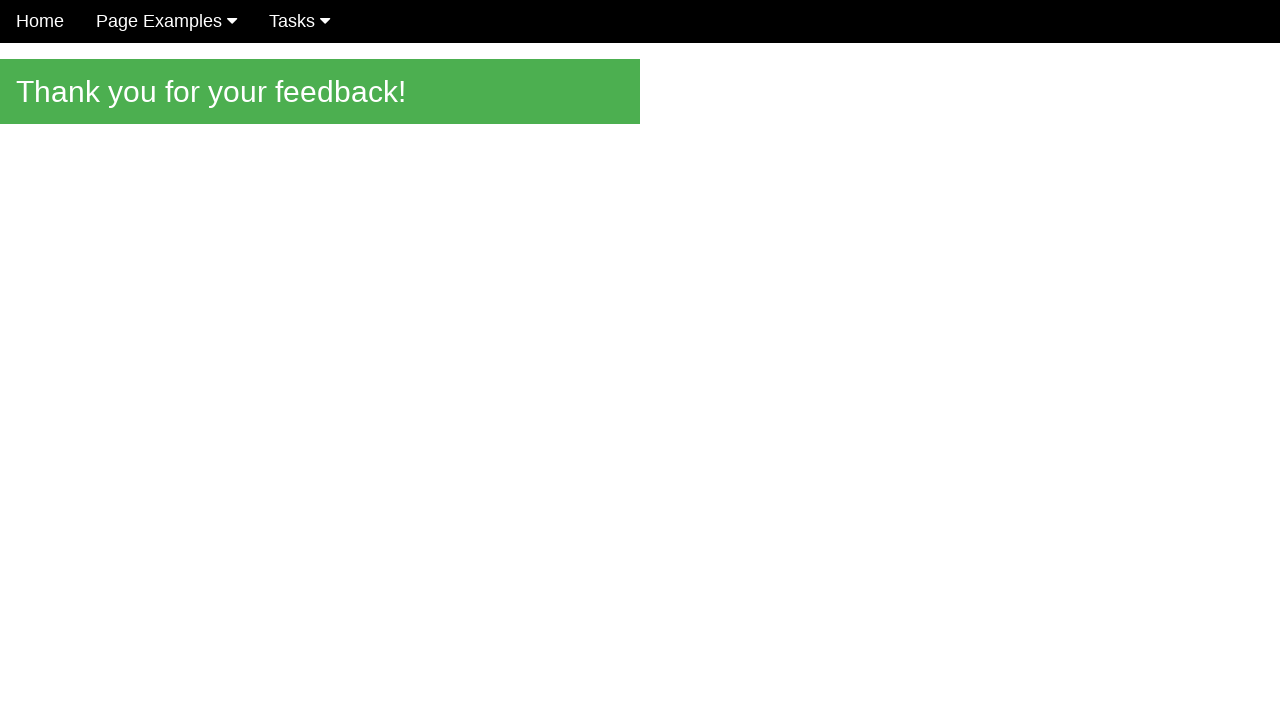

Verified thank you message has white text color
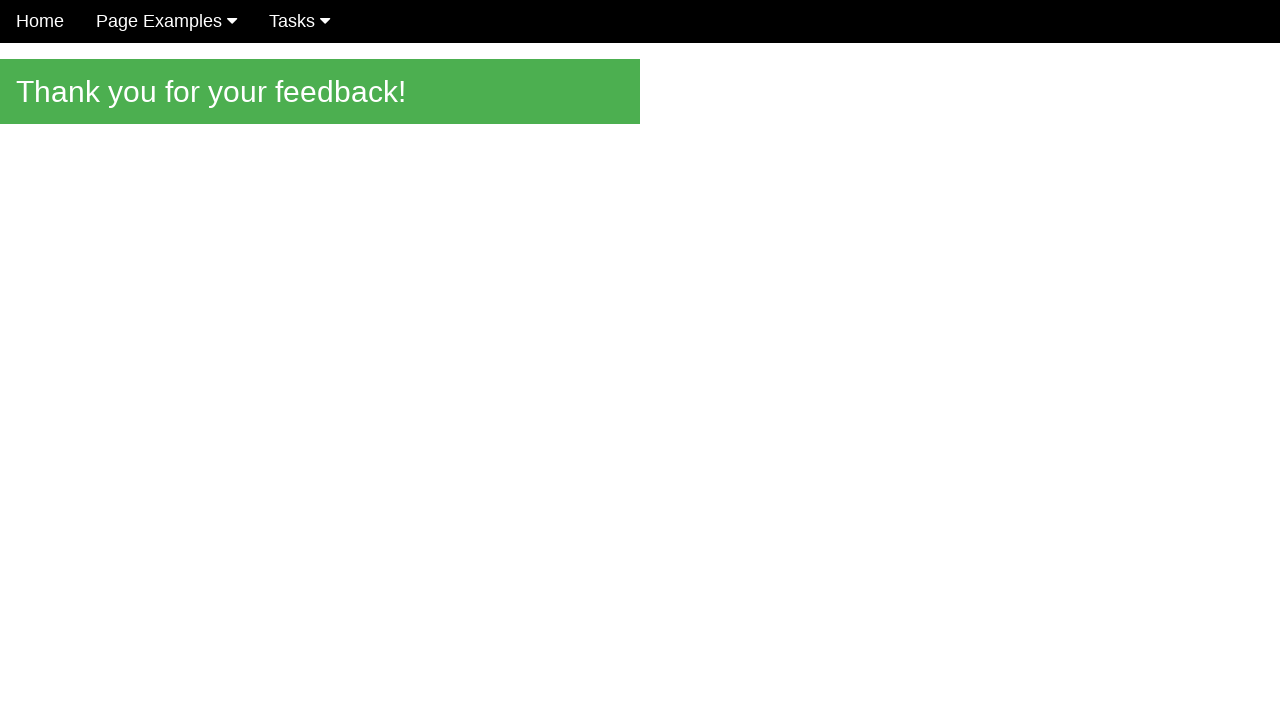

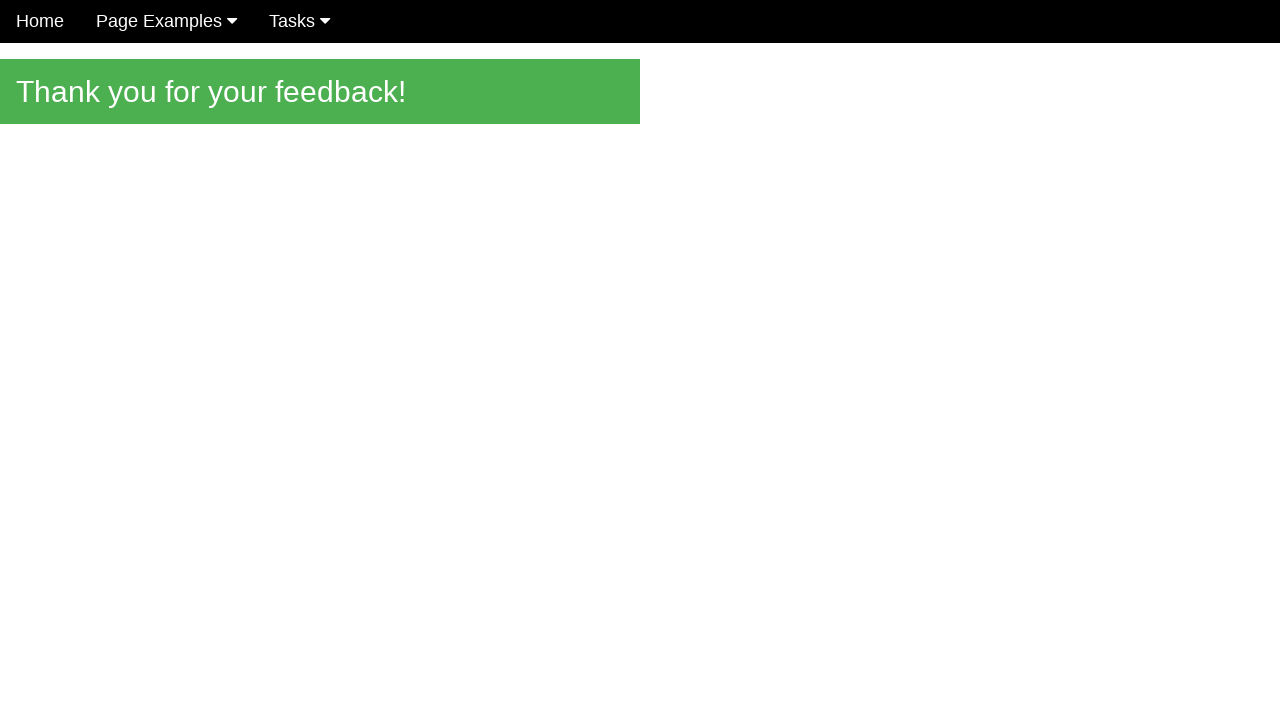